Tests autocomplete functionality by typing partial text and selecting a suggestion from the dropdown list

Starting URL: https://rahulshettyacademy.com/AutomationPractice/

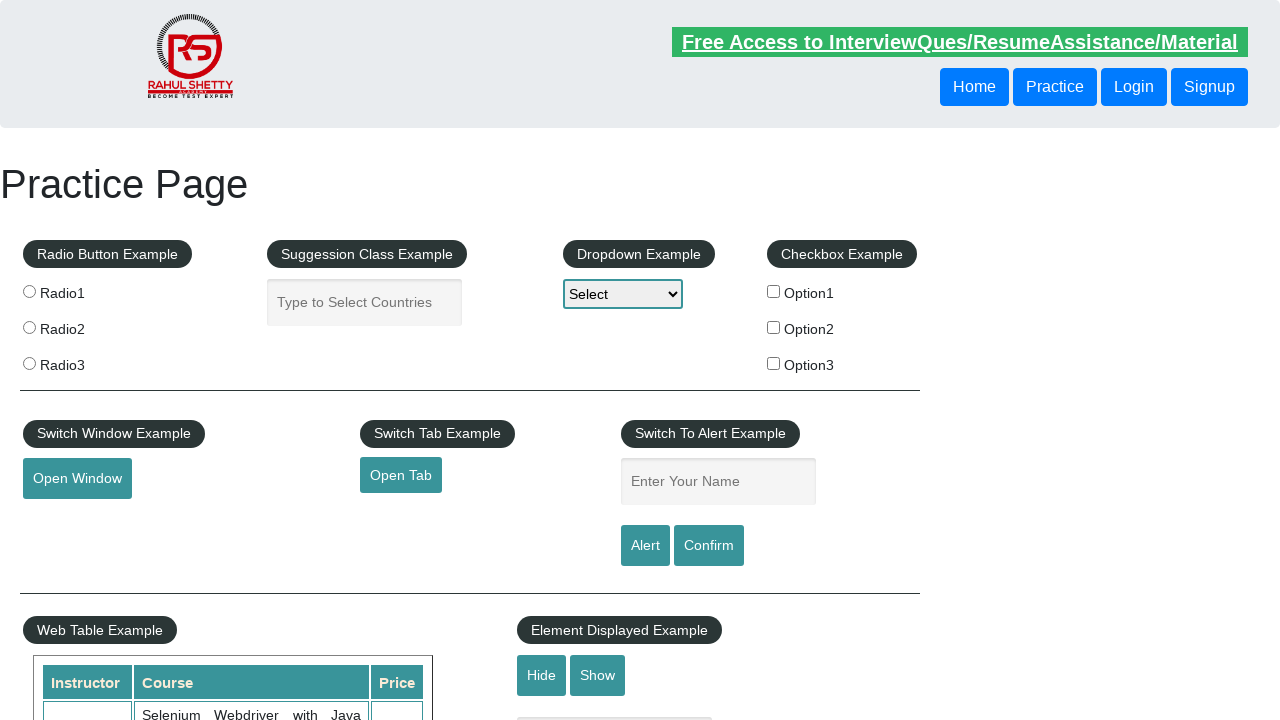

Filled autocomplete field with 'Me' on #autocomplete
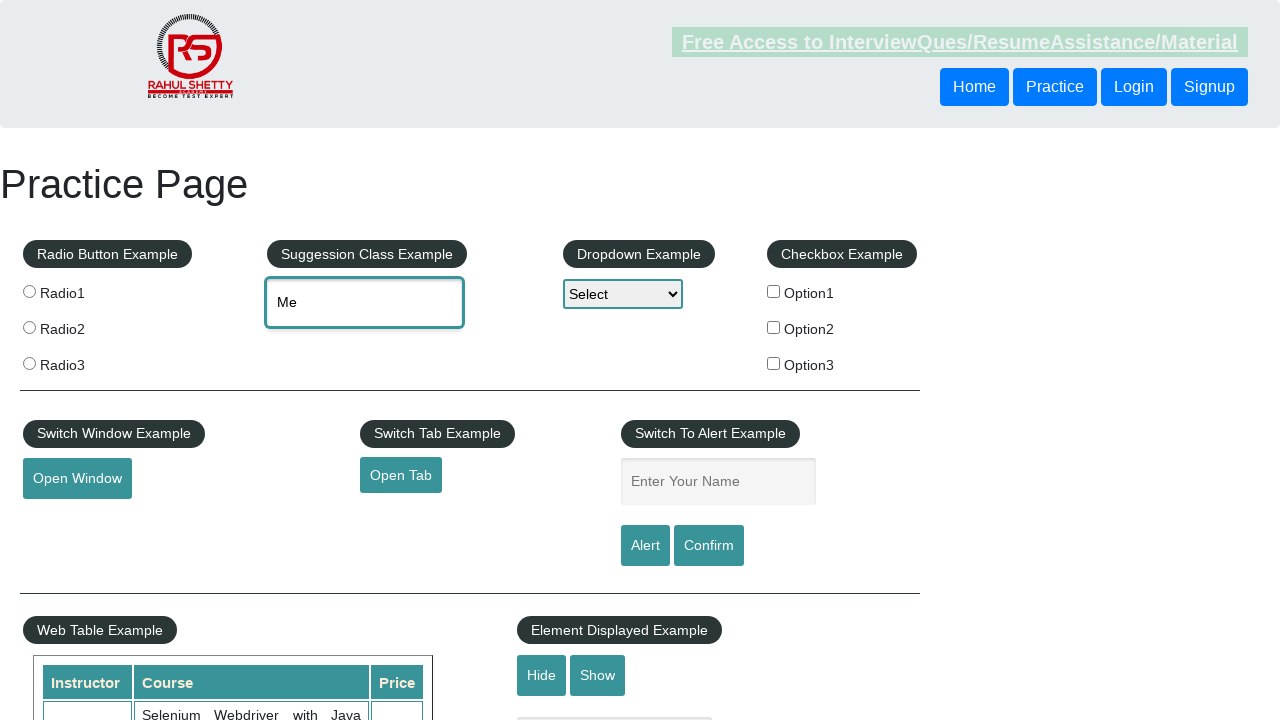

Autocomplete suggestions appeared
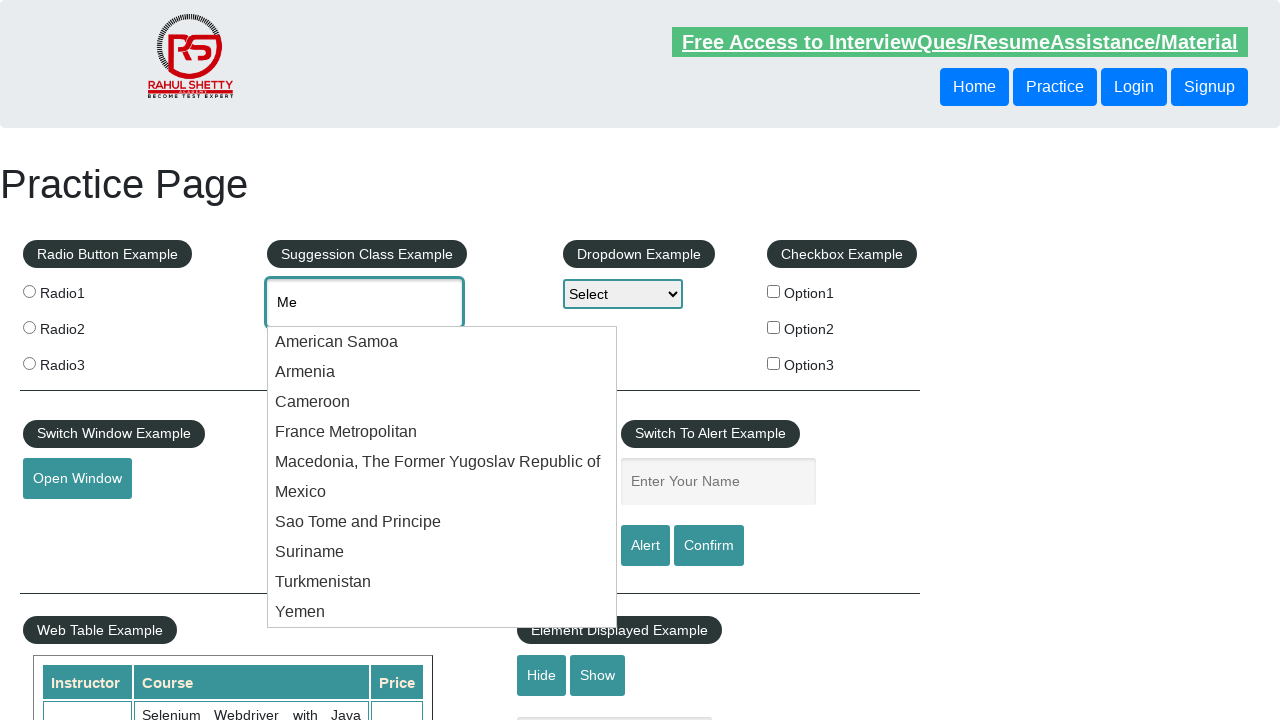

Retrieved 10 autocomplete suggestions
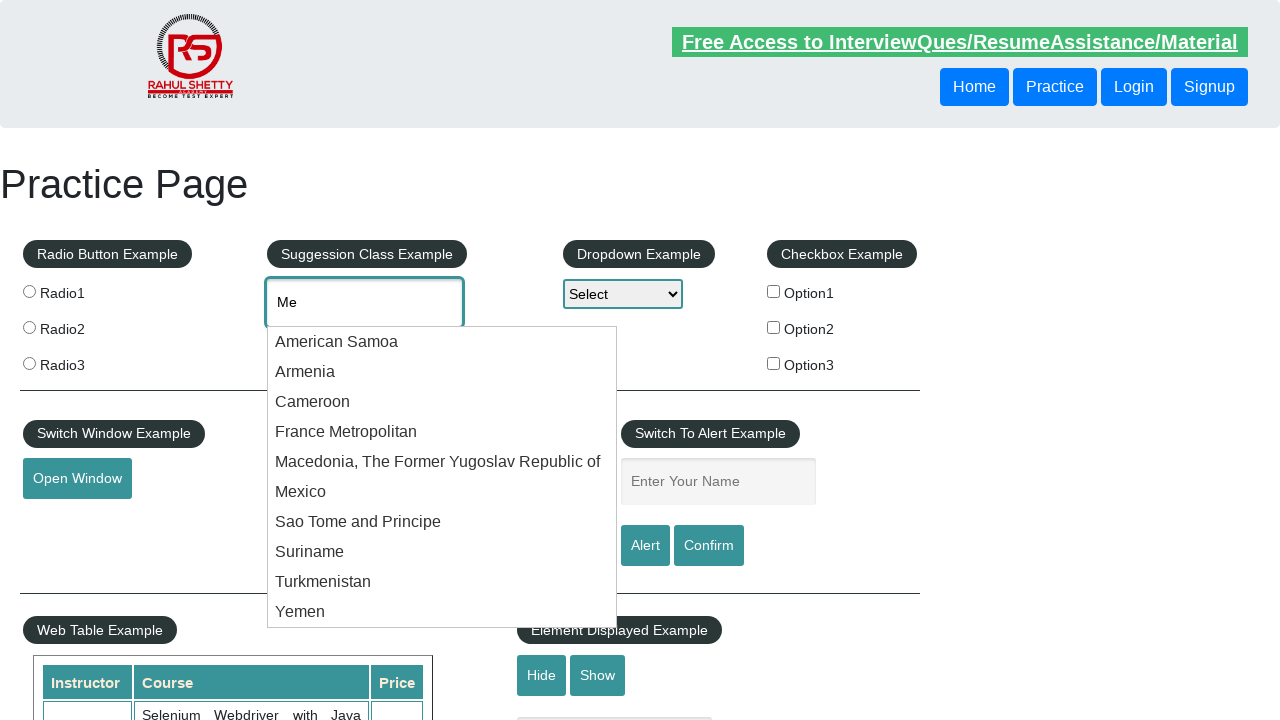

Clicked the 6th suggestion (index 5) from dropdown at (442, 492) on .ui-menu-item >> nth=5
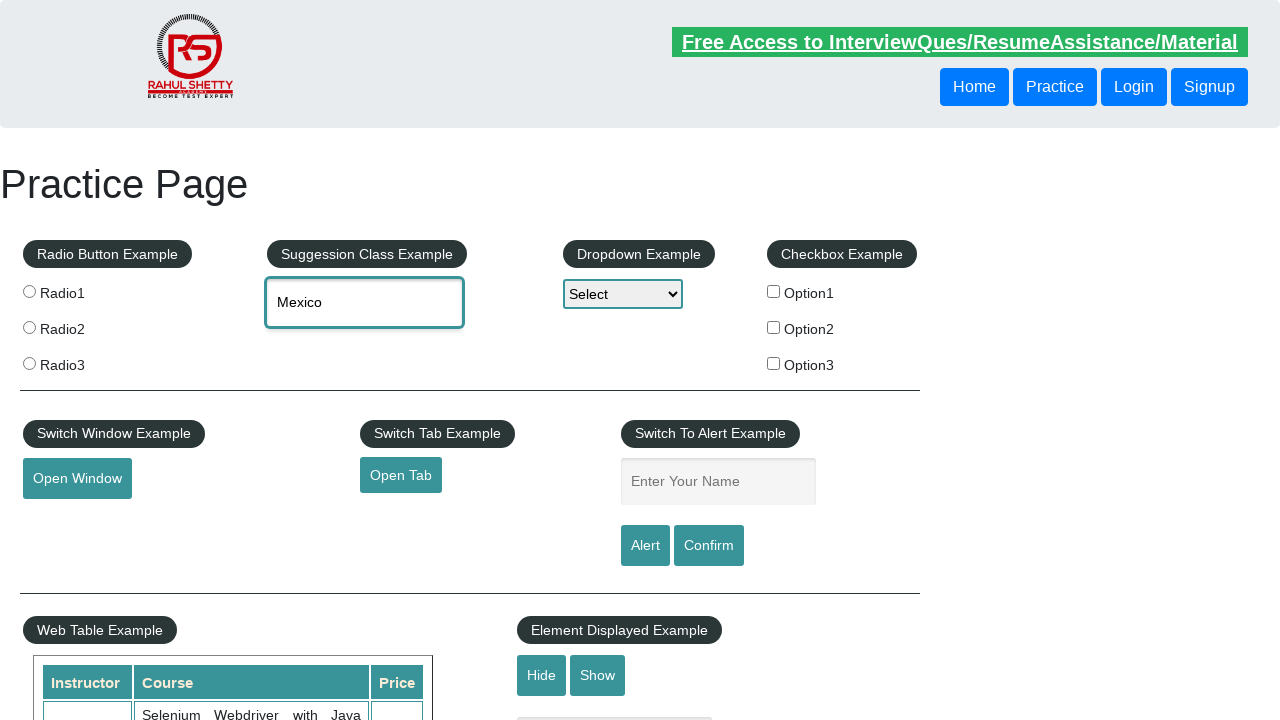

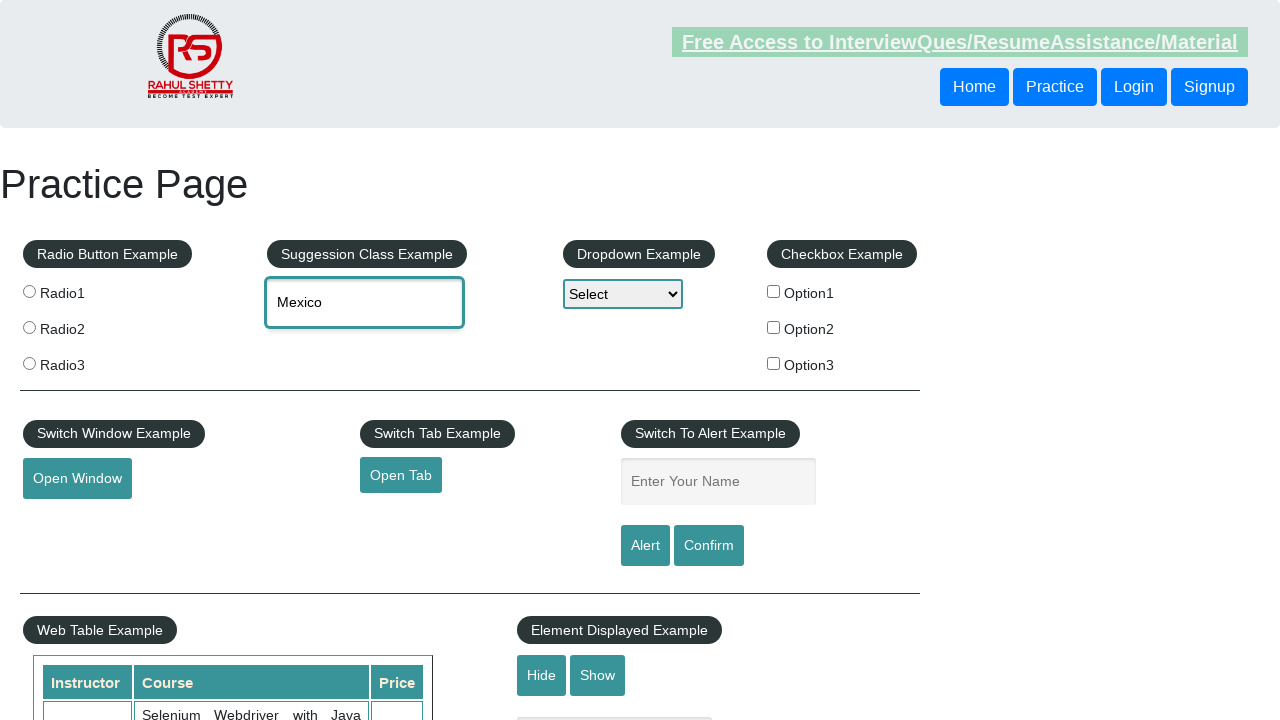